Tests tooltip functionality by hovering over a button and text field to trigger tooltip display

Starting URL: https://demoqa.com/tool-tips

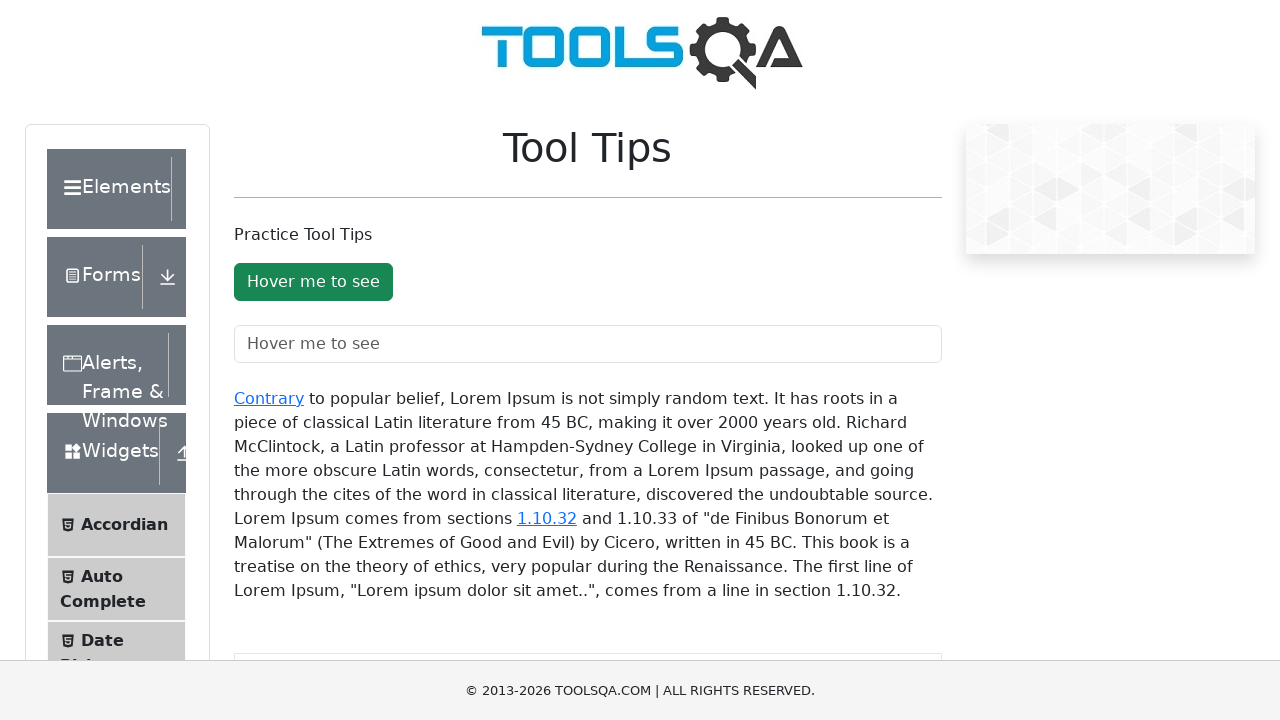

Hovered over tooltip button to trigger tooltip display at (313, 282) on #toolTipButton
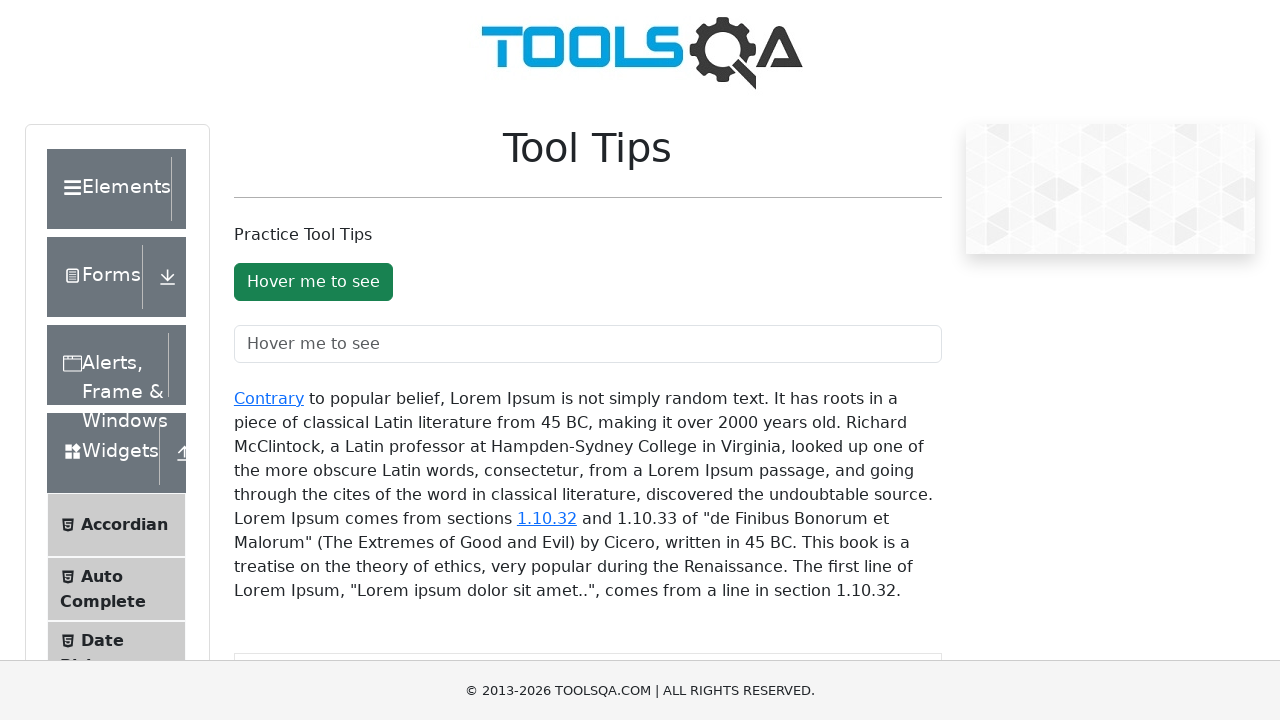

Waited 2 seconds for button tooltip to appear
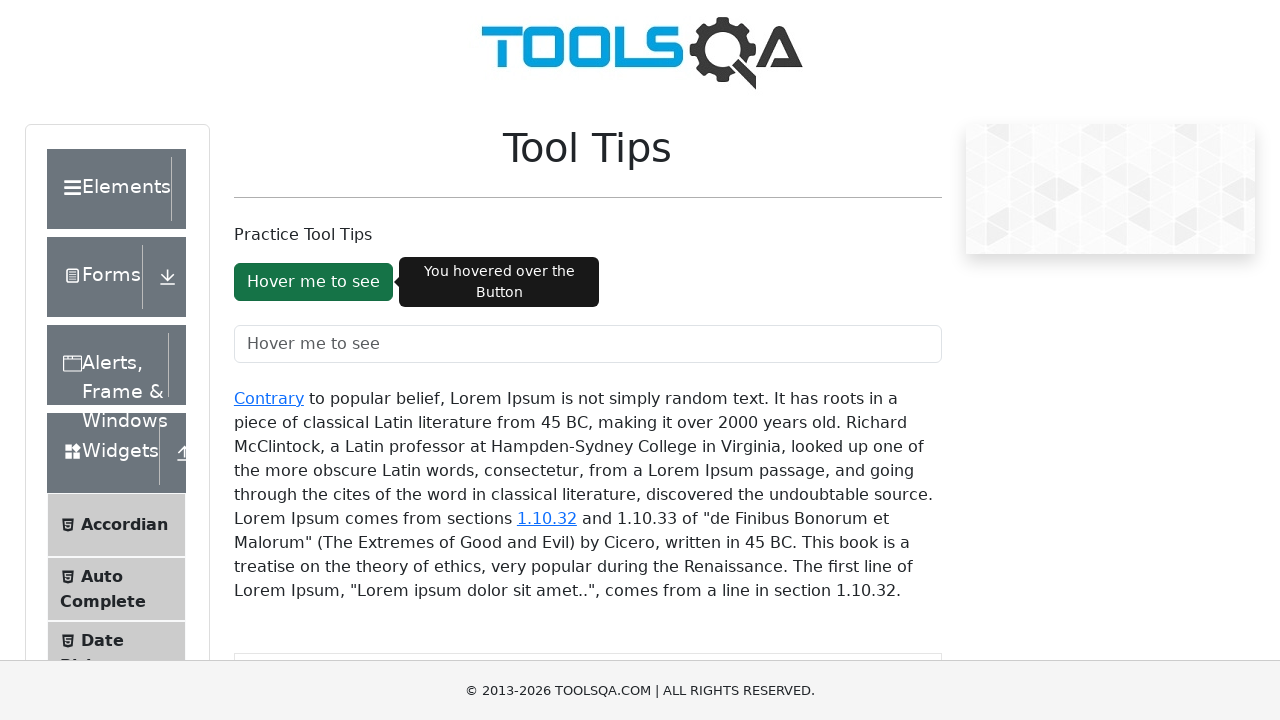

Hovered over tooltip text field to trigger tooltip display at (588, 344) on #toolTipTextField
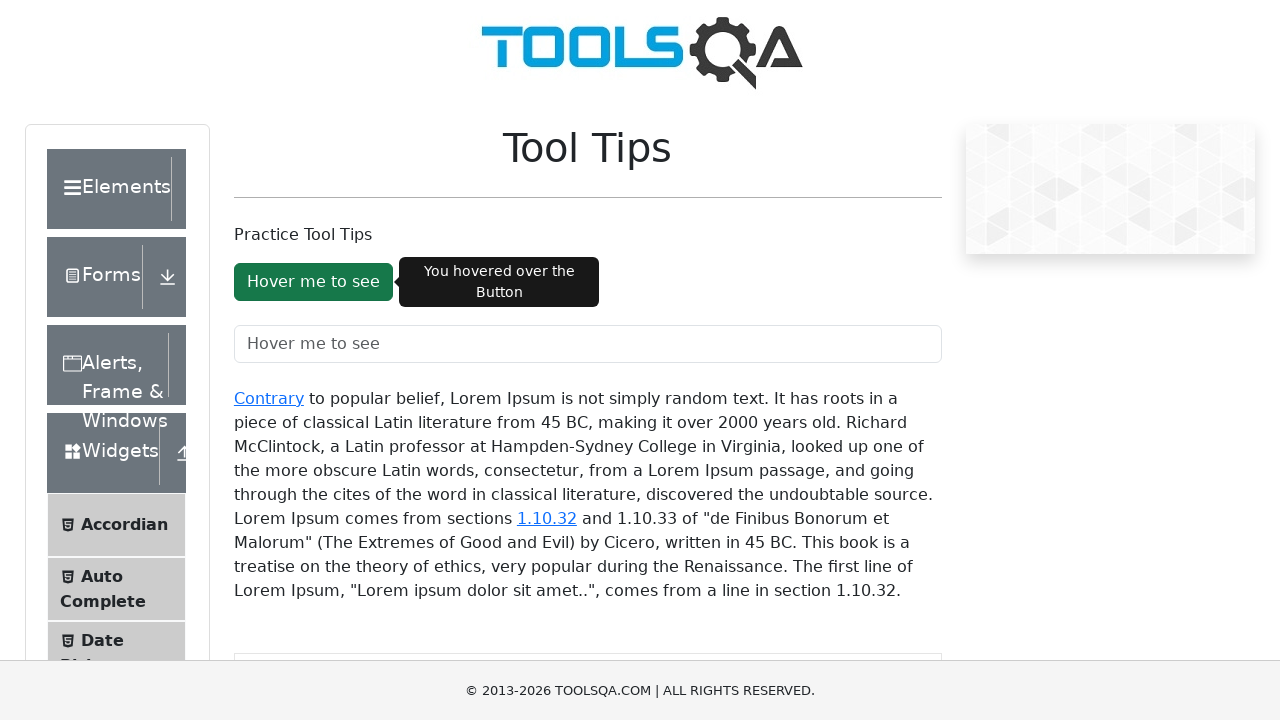

Waited 2 seconds for text field tooltip to appear
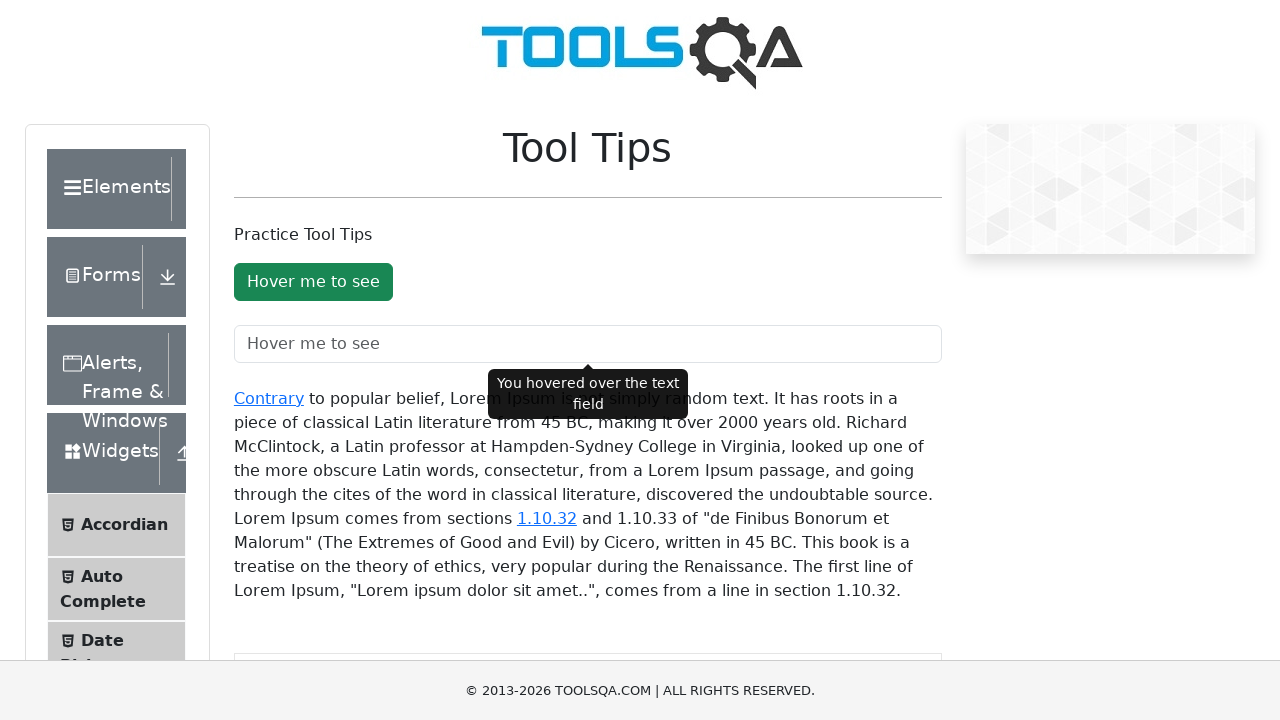

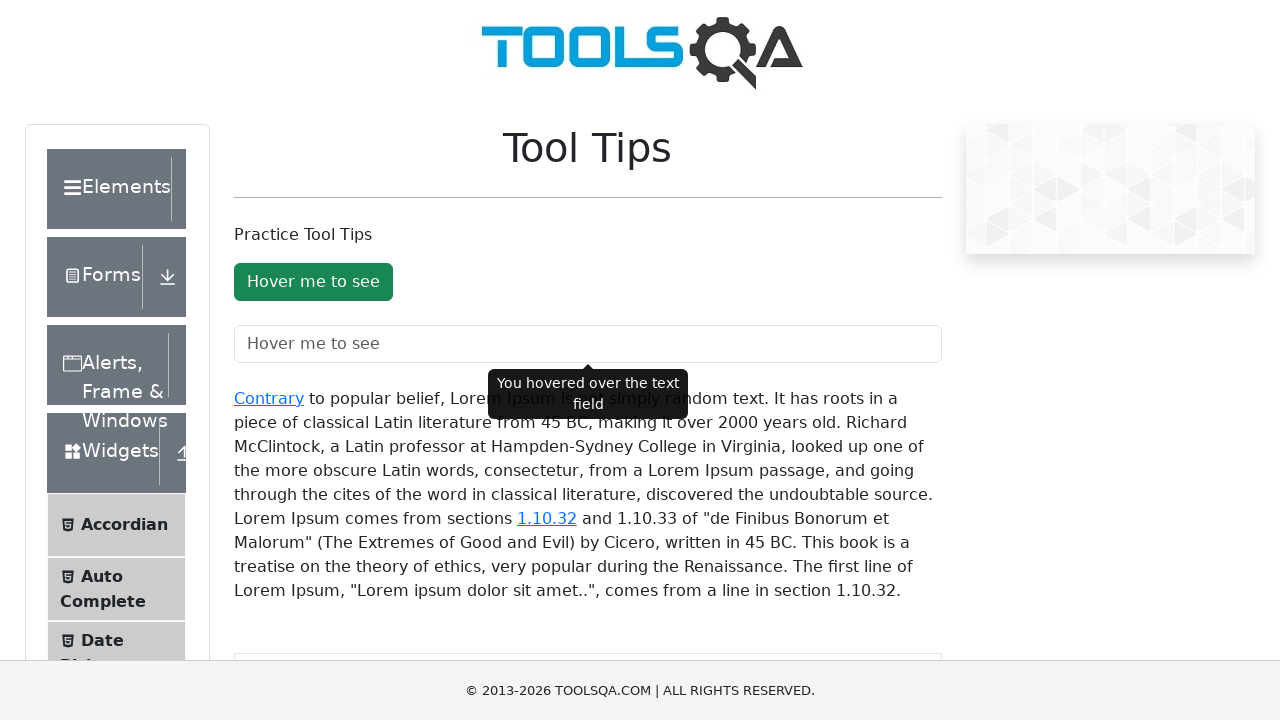